Navigates to a checkbox tutorial page and clicks all checkboxes in the first display block

Starting URL: http://www.tizag.com/htmlT/htmlcheckboxes.php

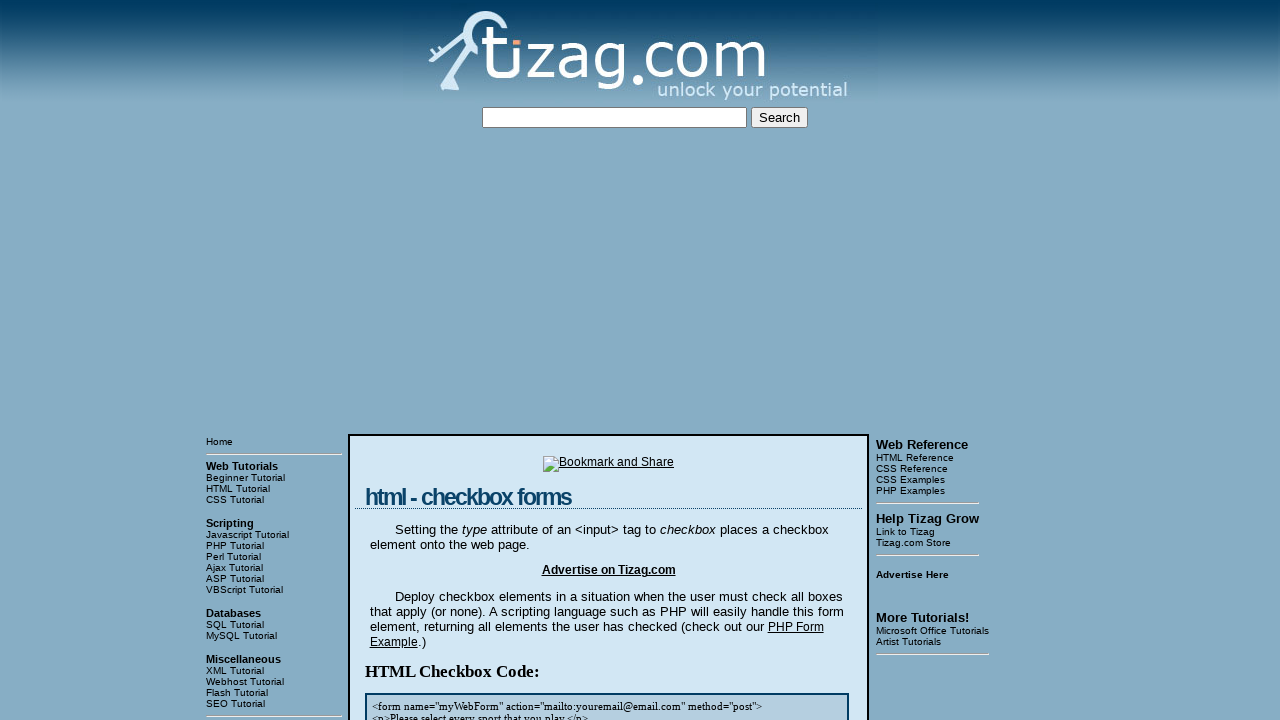

Waited 3 seconds for page to load
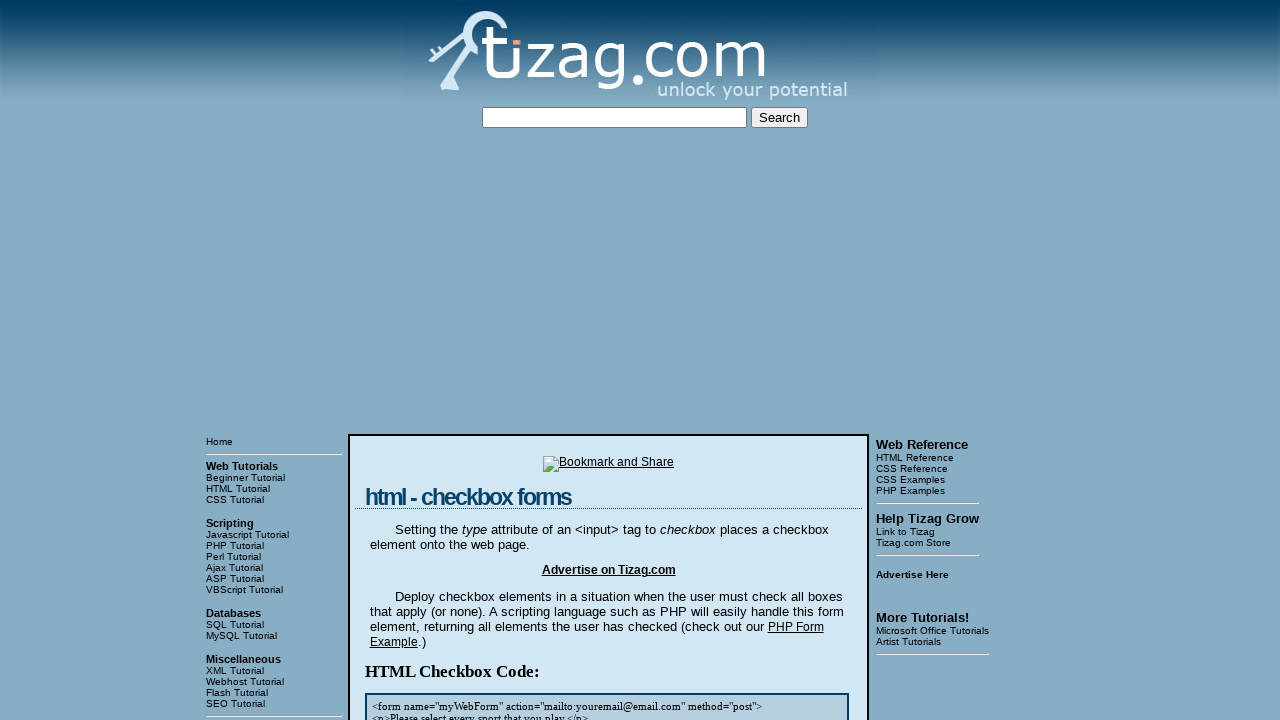

Located all checkboxes in the first display block
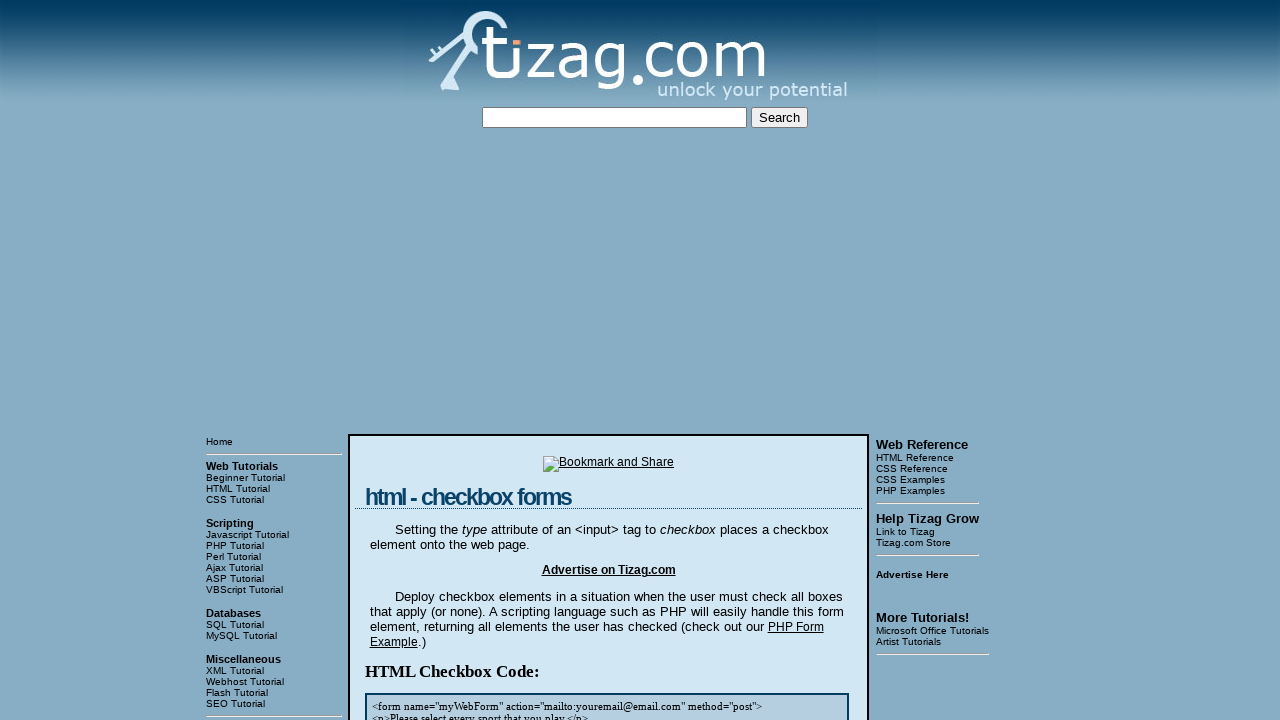

Retrieved checkbox value: soccer
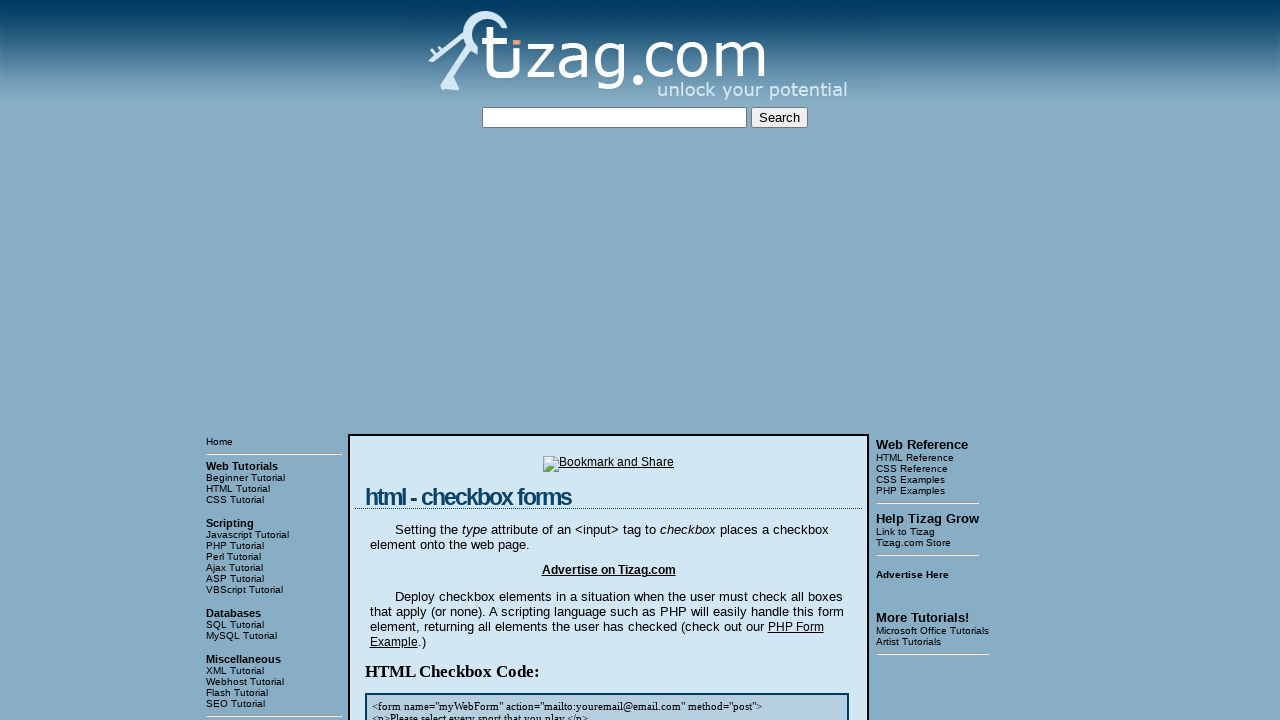

Clicked checkbox with value: soccer at (422, 360) on xpath=//*[@class='display'][1]/input >> nth=0
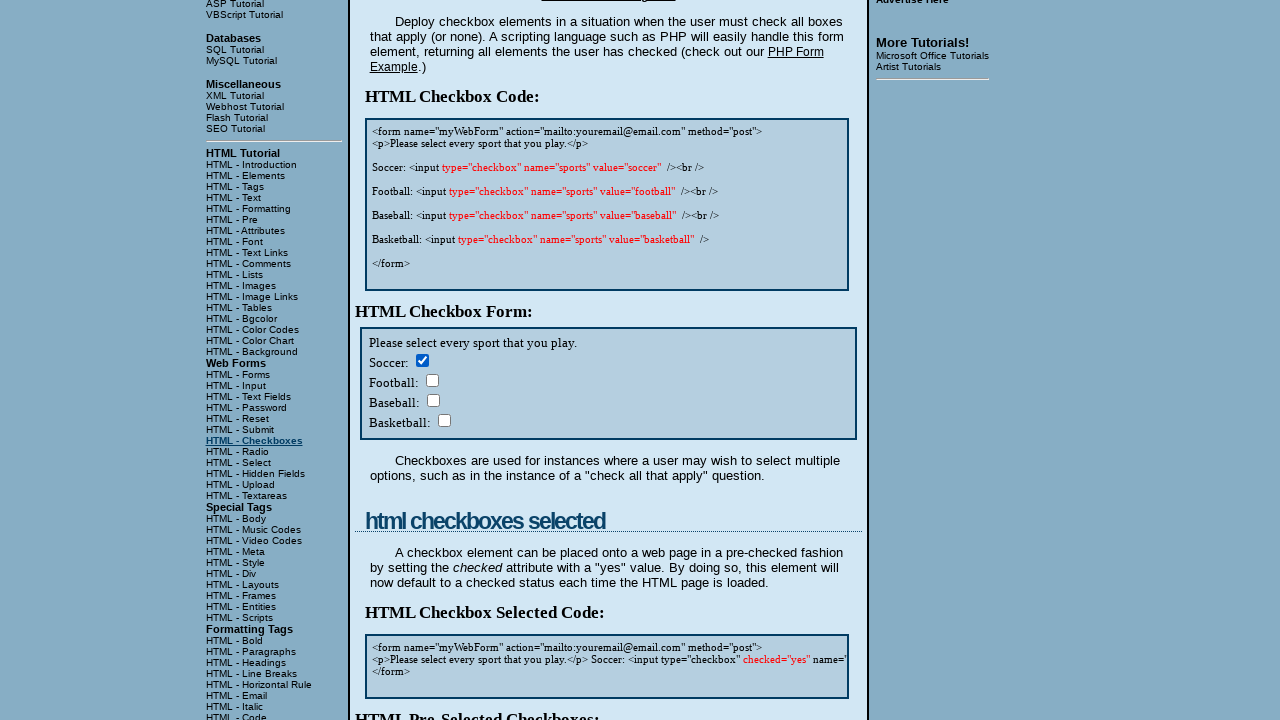

Retrieved checkbox value: football
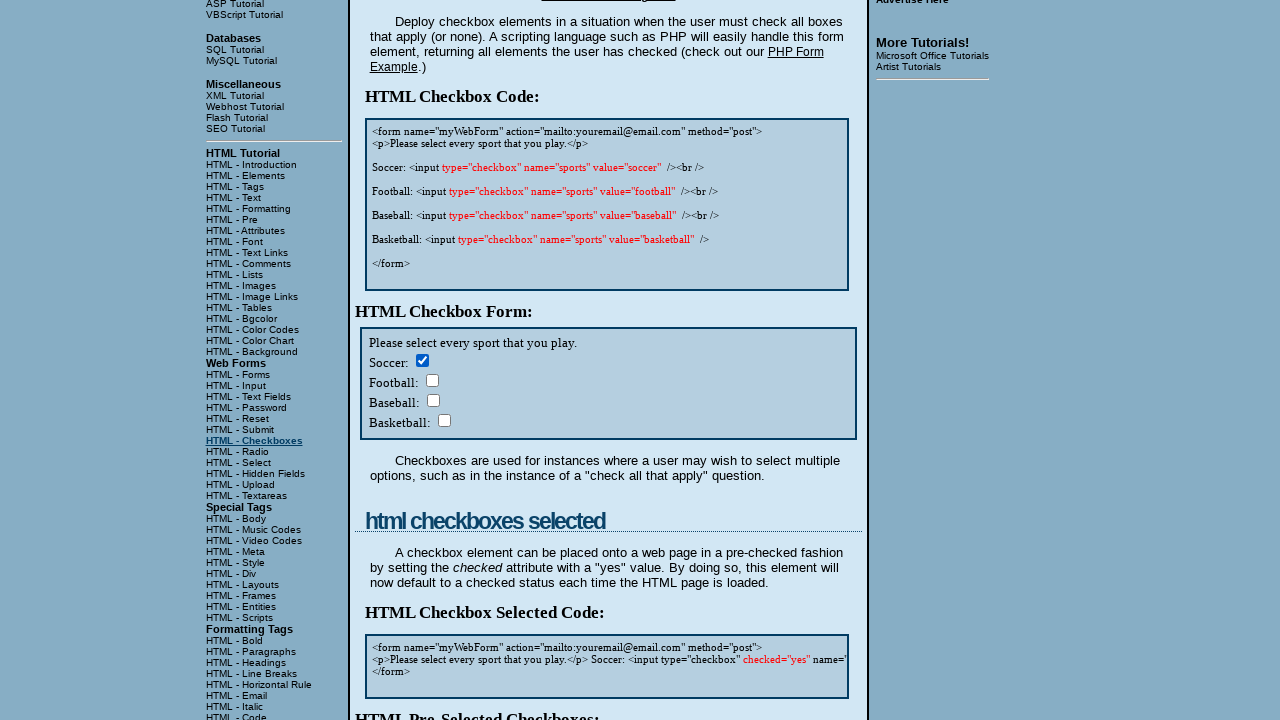

Clicked checkbox with value: football at (432, 380) on xpath=//*[@class='display'][1]/input >> nth=1
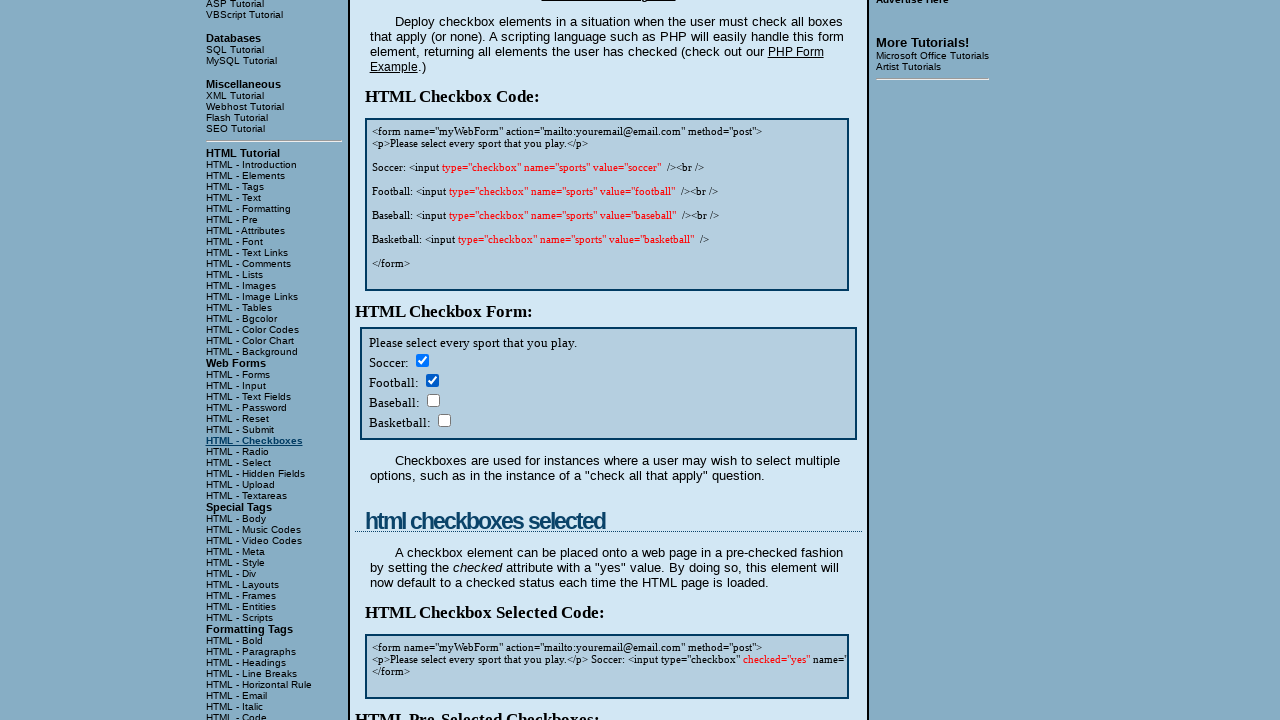

Retrieved checkbox value: baseball
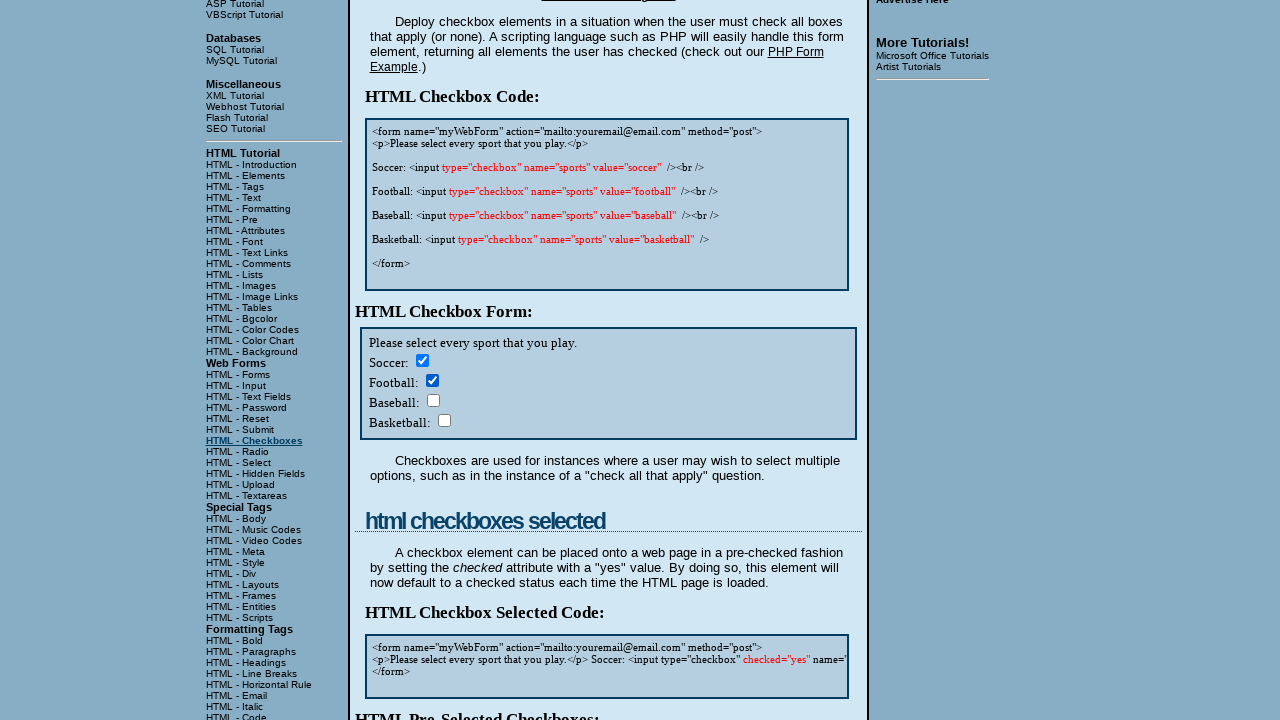

Clicked checkbox with value: baseball at (433, 400) on xpath=//*[@class='display'][1]/input >> nth=2
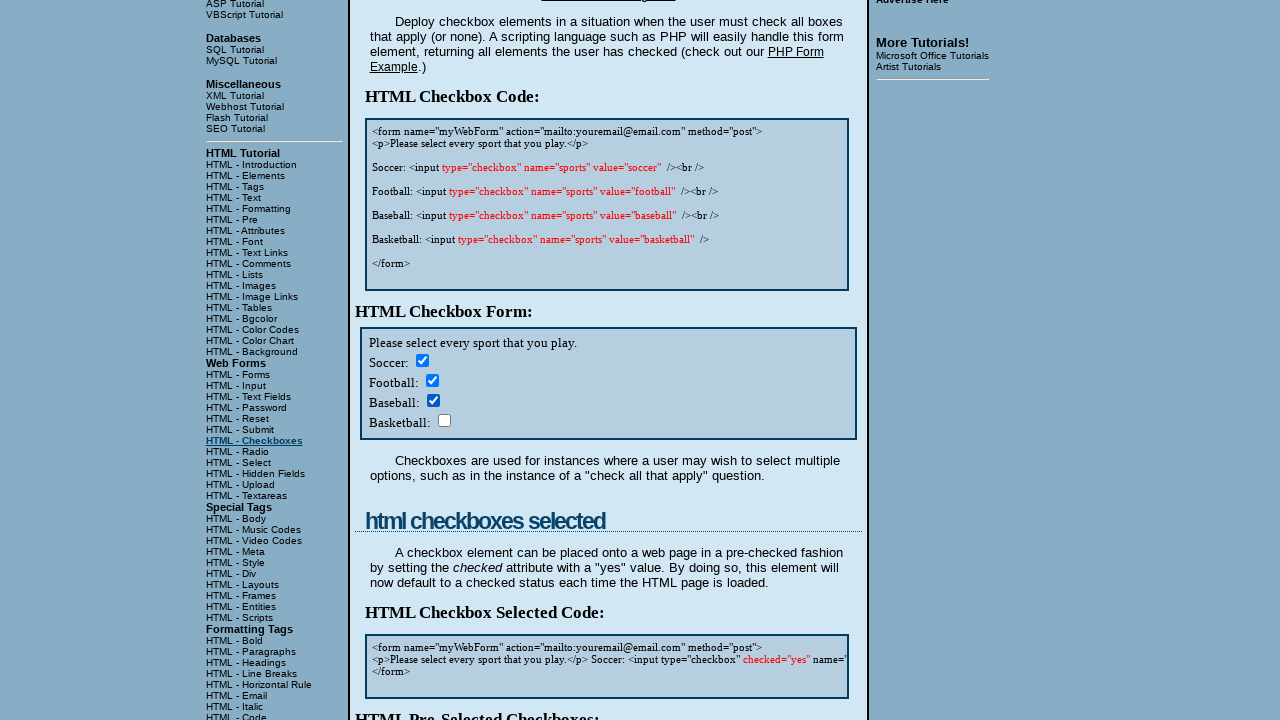

Retrieved checkbox value: basketball
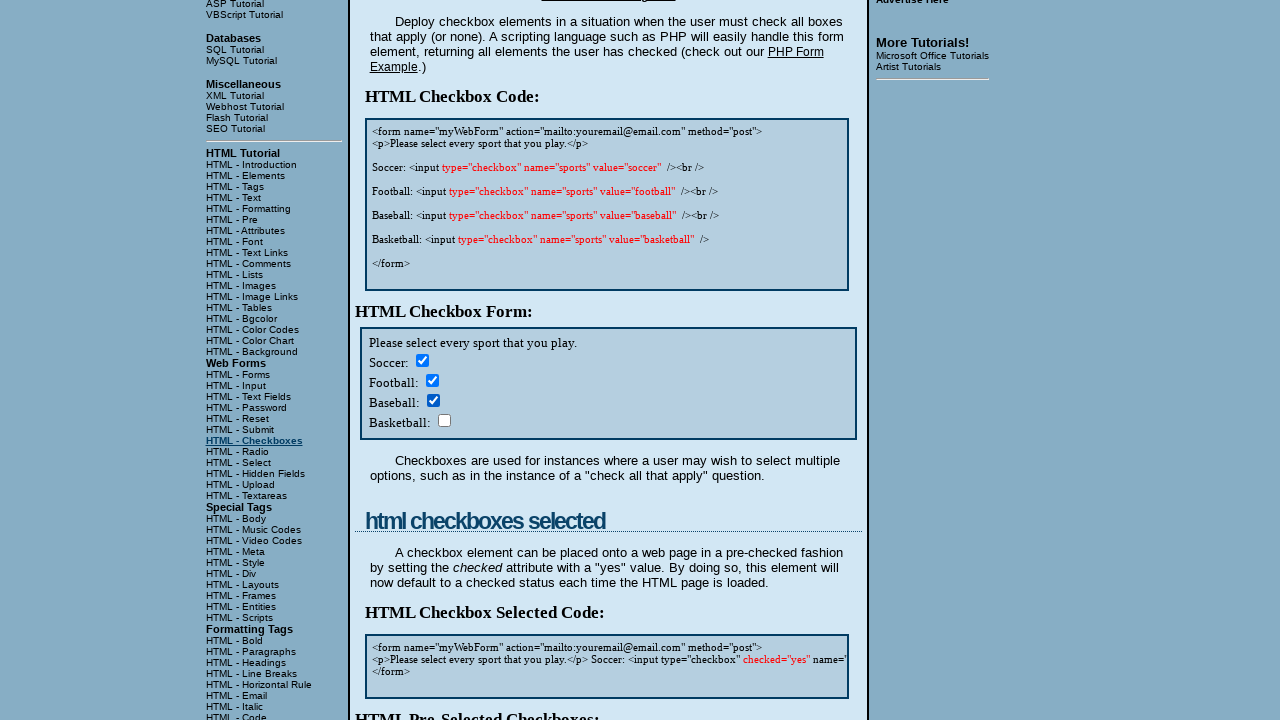

Clicked checkbox with value: basketball at (444, 420) on xpath=//*[@class='display'][1]/input >> nth=3
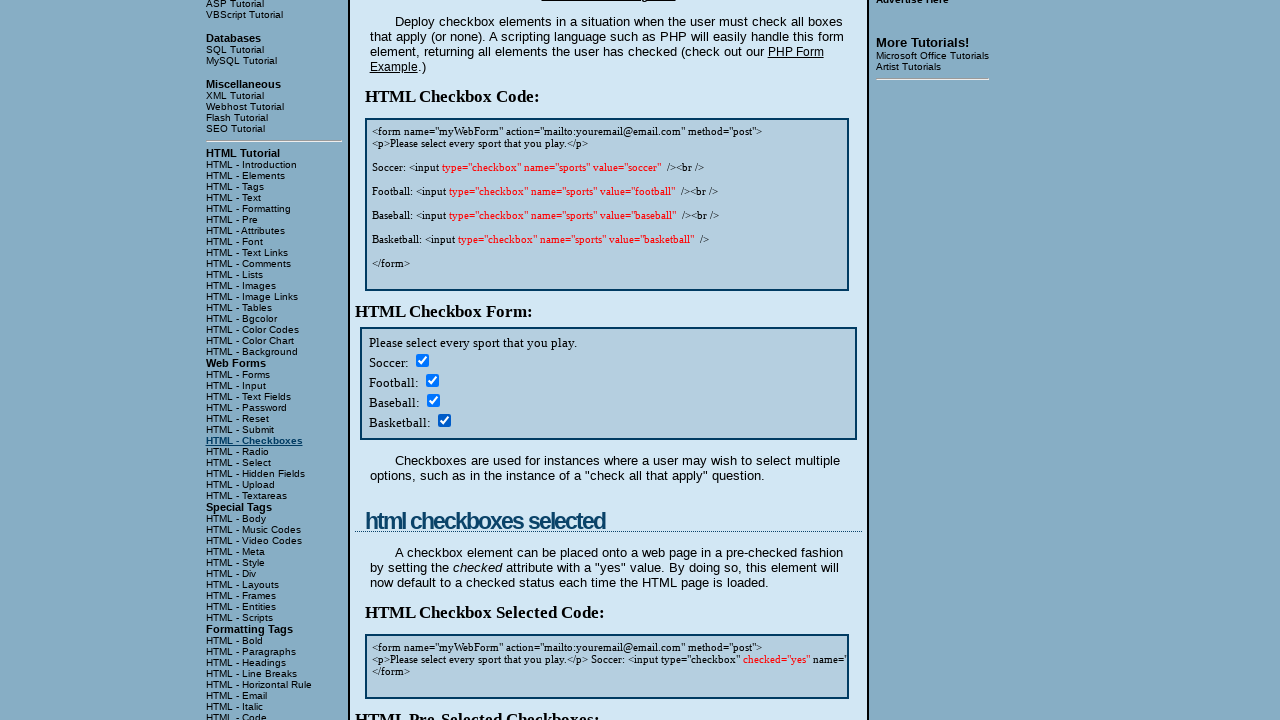

Waited 4 seconds after clicking all checkboxes
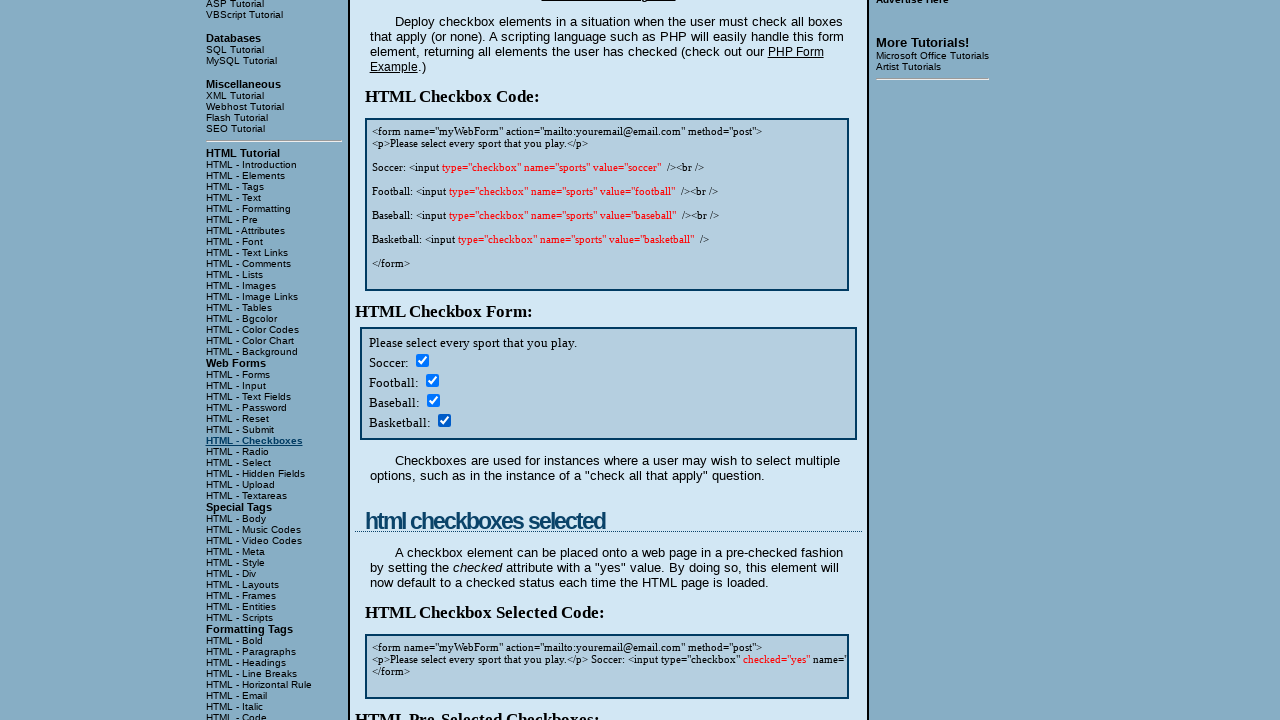

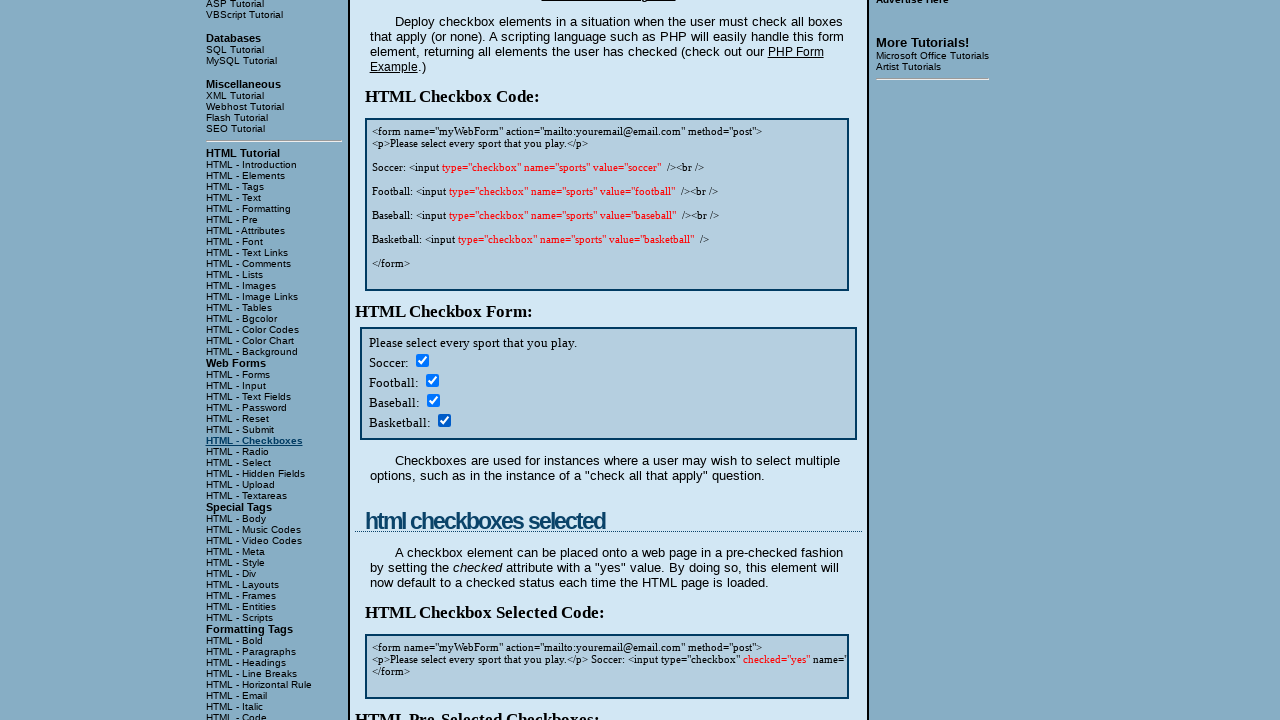